Tests handling JavaScript prompt alerts by switching to iframe, triggering a prompt, entering text, accepting it, and verifying the result text appears

Starting URL: https://www.w3schools.com/js/tryit.asp?filename=tryjs_prompt

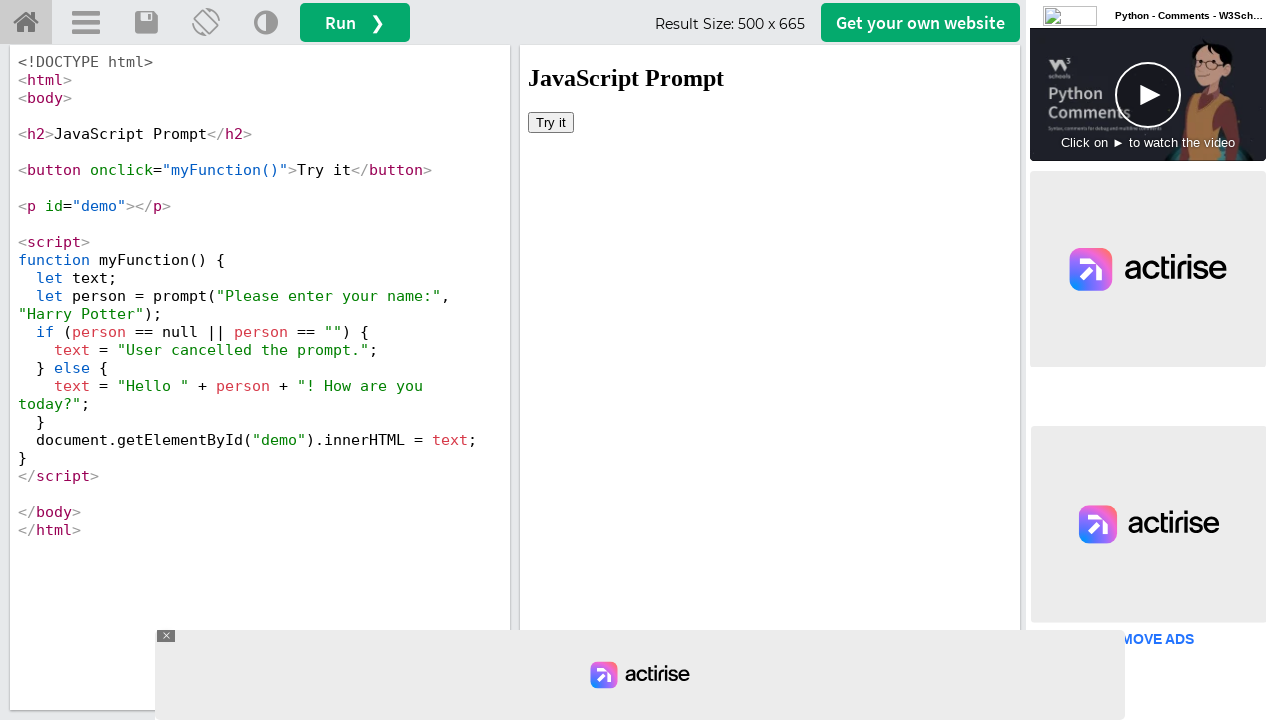

Waited 5 seconds for iframe to load
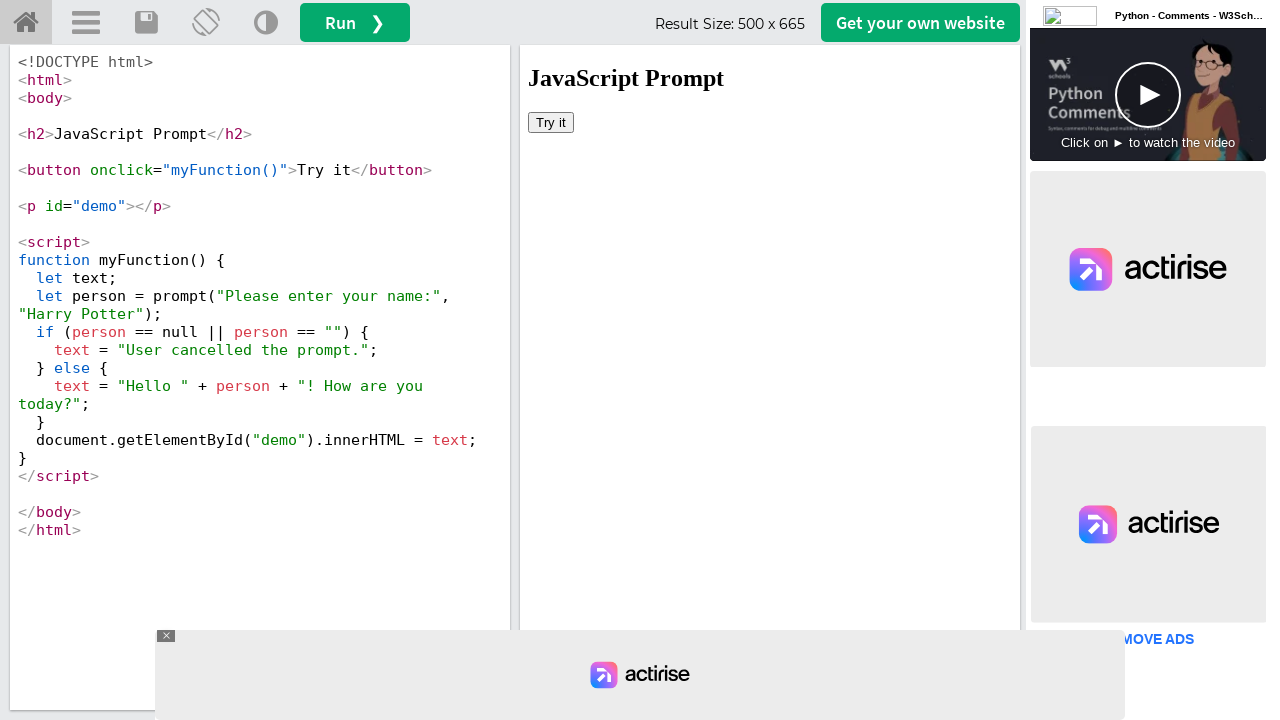

Switched to iframe at index 1 containing the demo
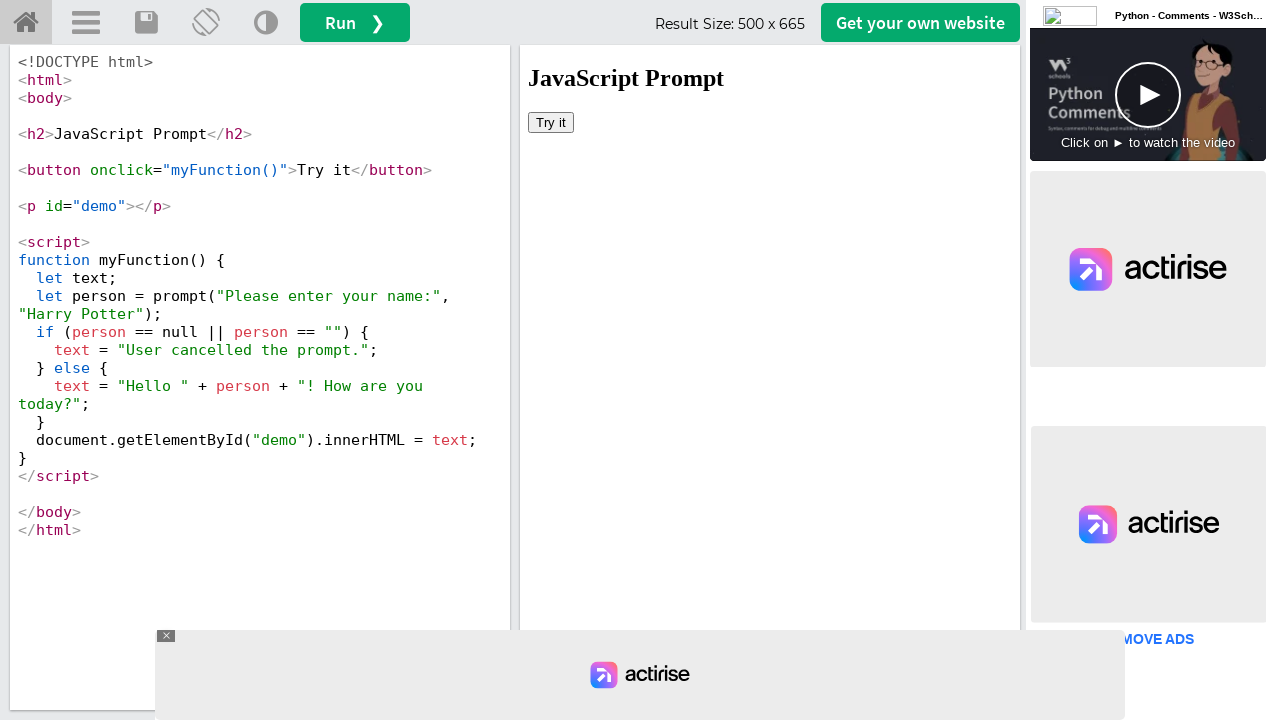

Set up dialog handler to accept prompt with text 'Priyanka'
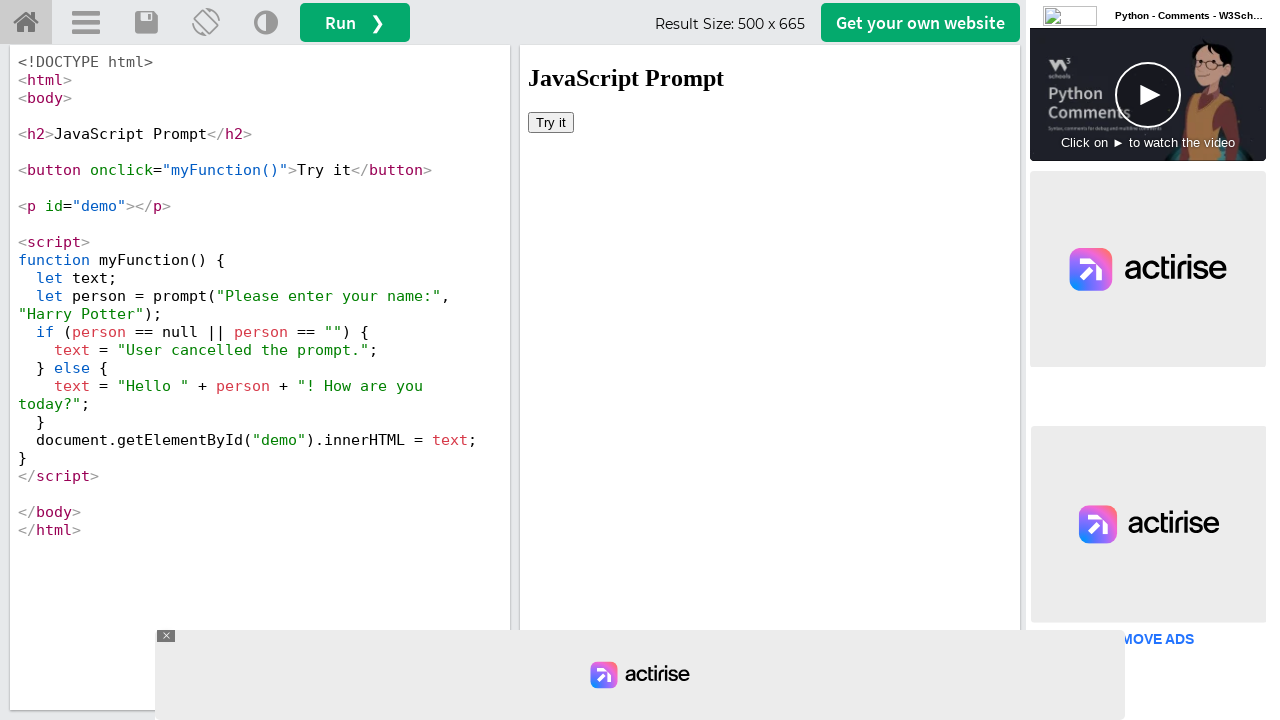

Clicked 'Try it' button to trigger JavaScript prompt alert at (551, 122) on button:has-text('Try it')
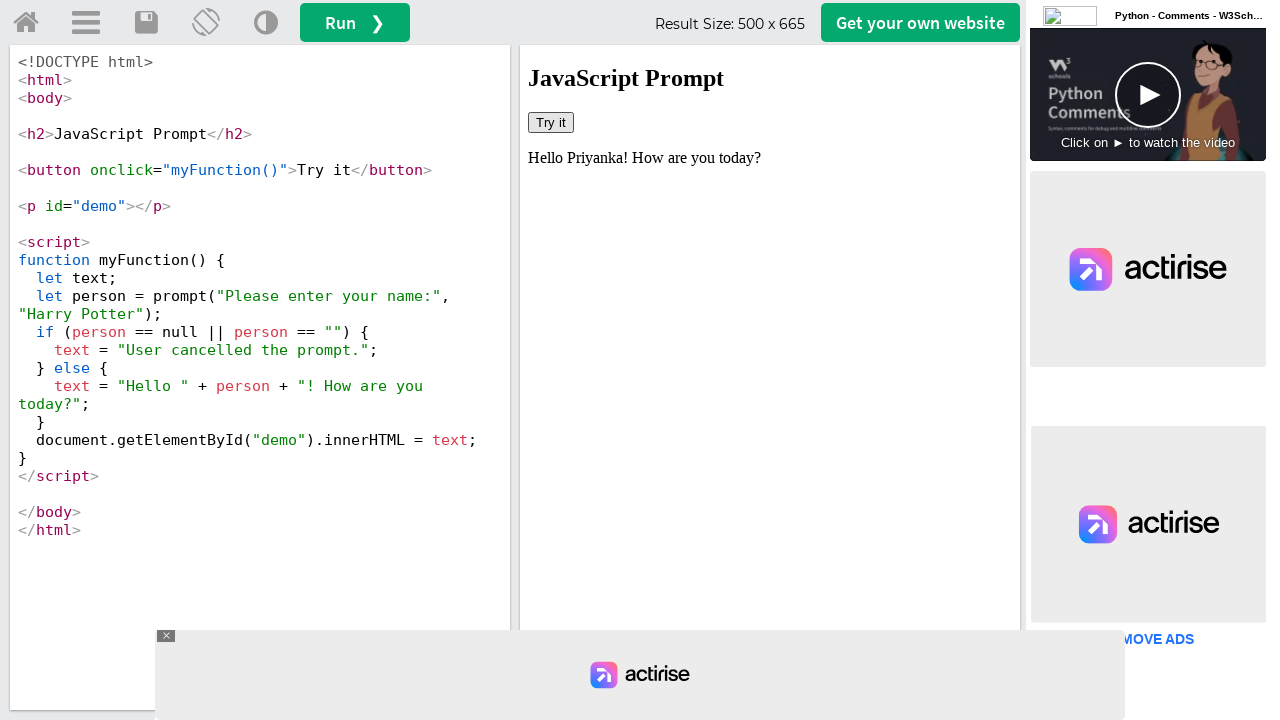

Waited 3 seconds for result text to appear
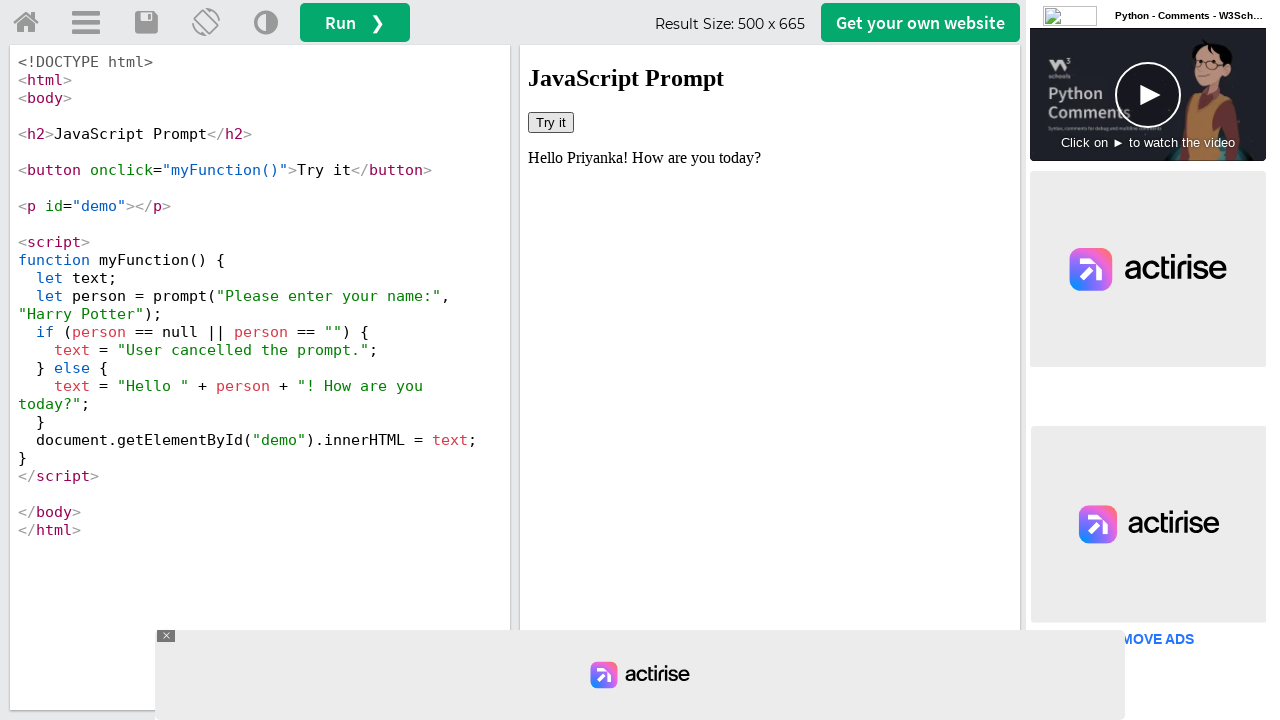

Retrieved result text from #demo element: 'Hello Priyanka! How are you today?'
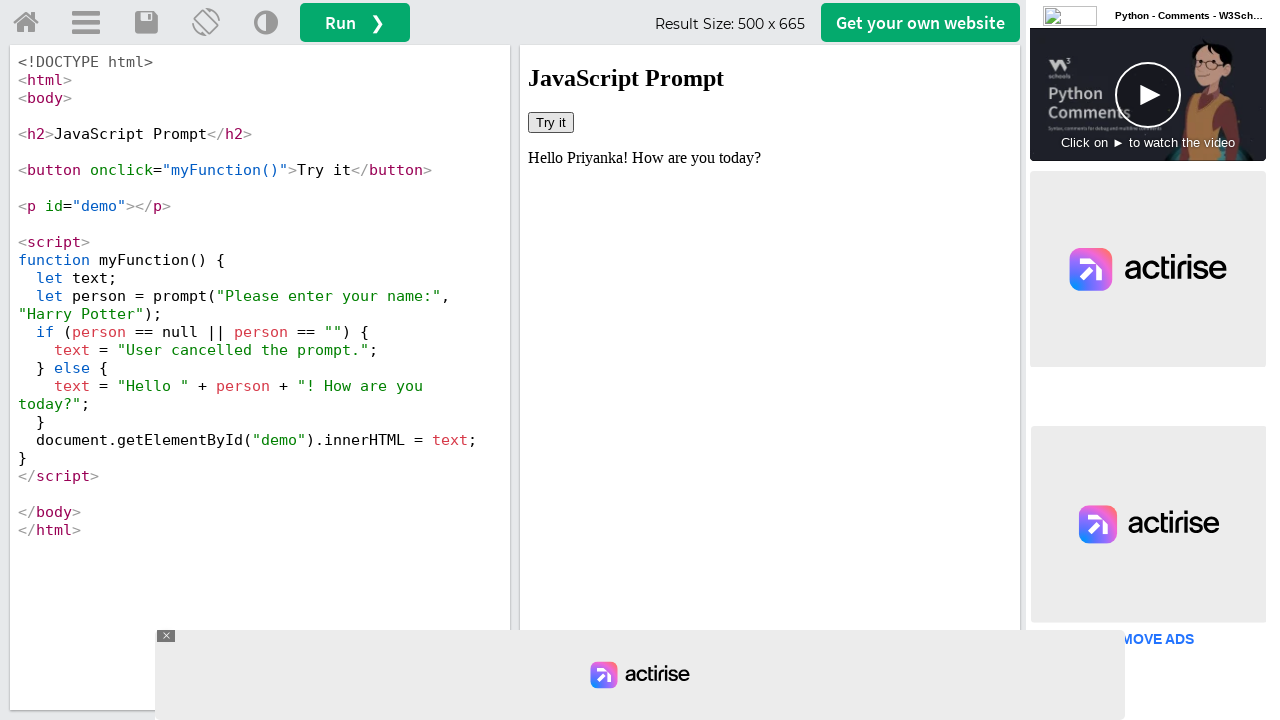

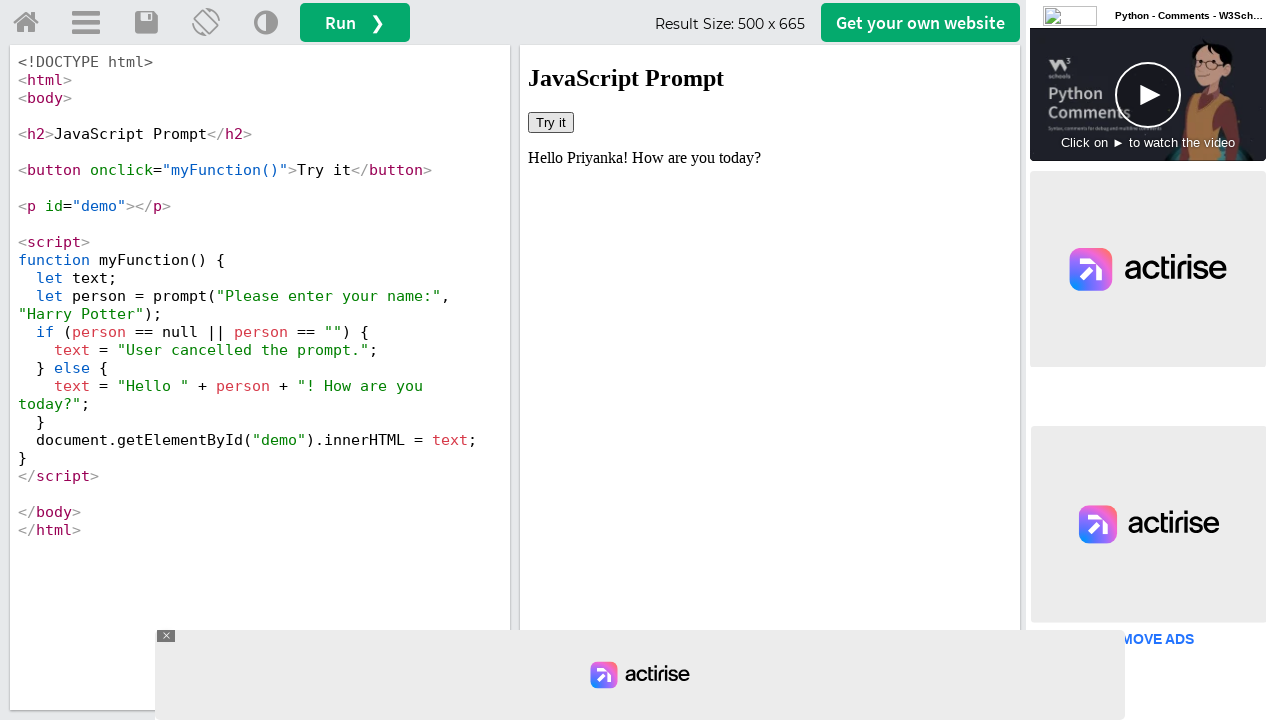